Tests accepting a JavaScript alert by clicking the first button, accepting the alert dialog, and verifying the success message is displayed.

Starting URL: https://the-internet.herokuapp.com/javascript_alerts

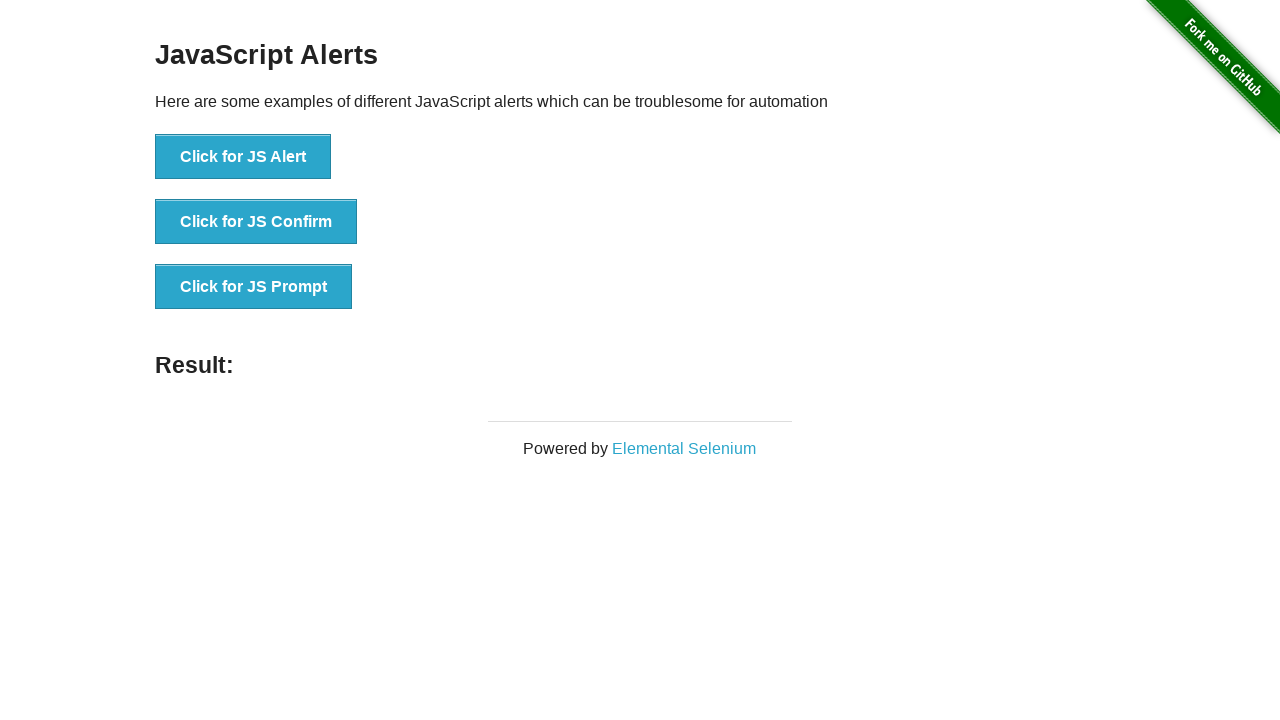

Clicked the 'Click for JS Alert' button to trigger JavaScript alert at (243, 157) on xpath=//*[text()='Click for JS Alert']
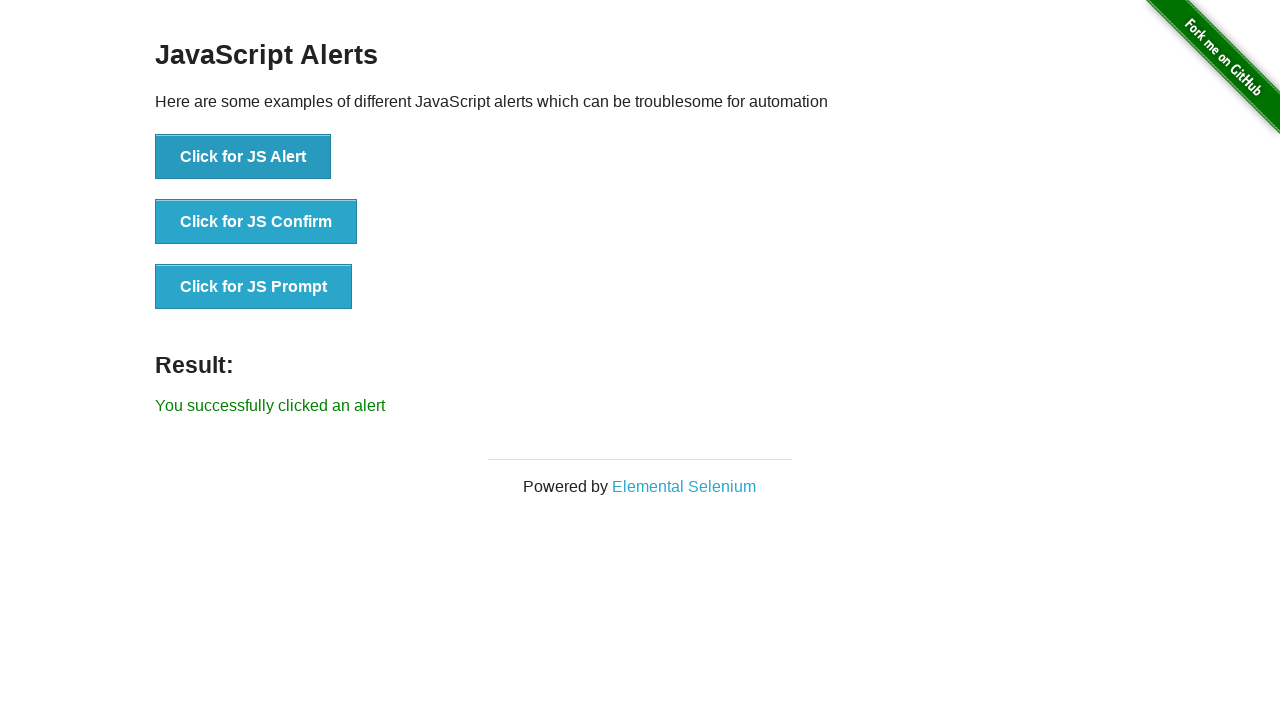

Set up dialog handler to accept alerts
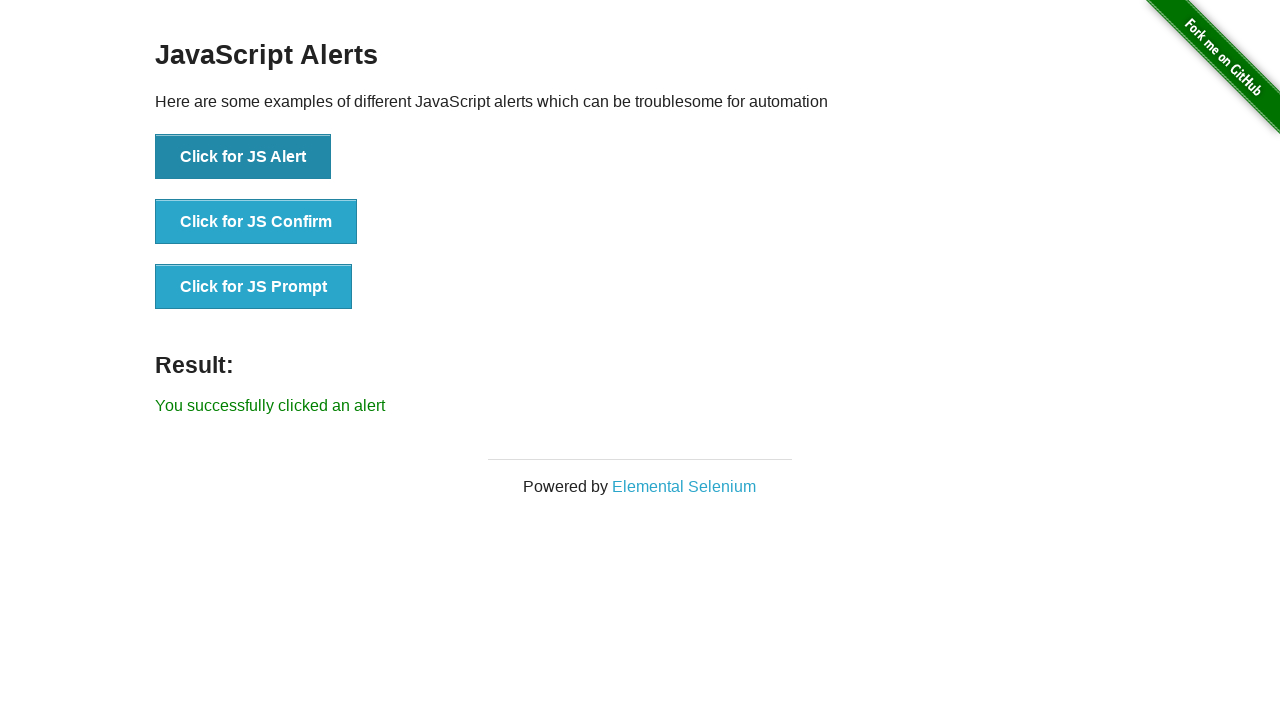

Clicked the 'Click for JS Alert' button to trigger and accept the alert dialog at (243, 157) on xpath=//*[text()='Click for JS Alert']
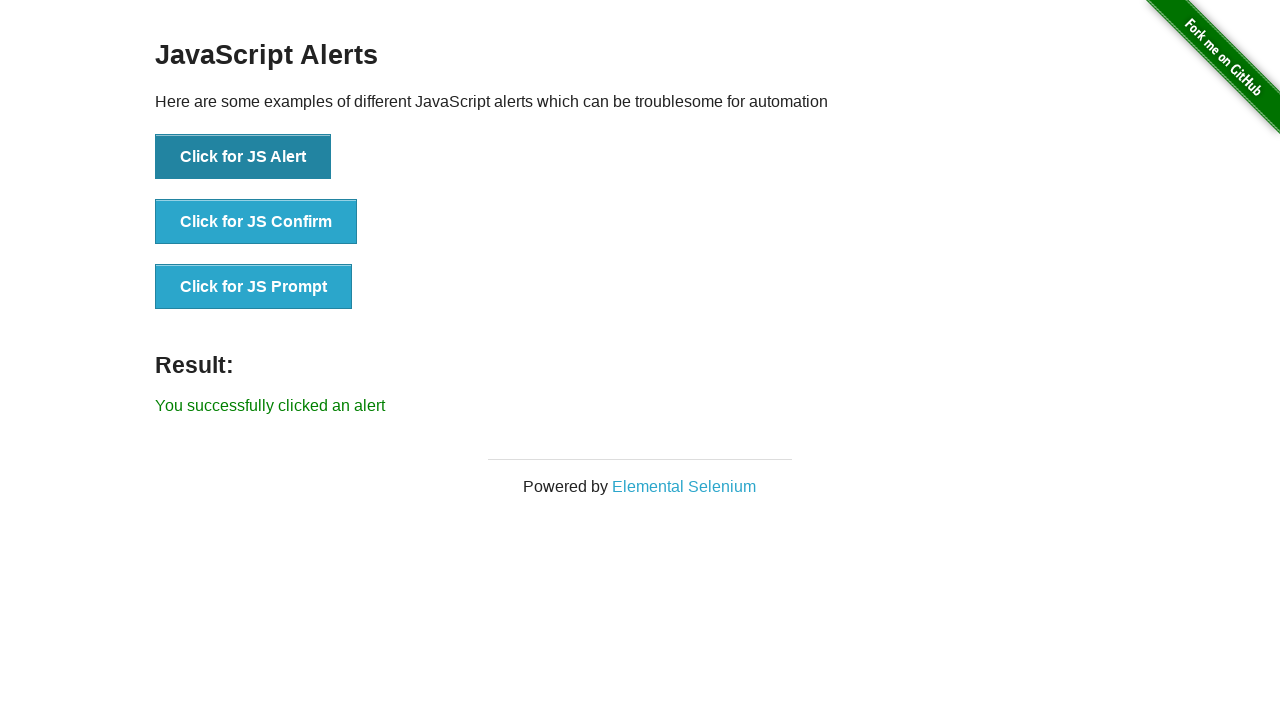

Verified success message 'You successfully clicked an alert' is displayed
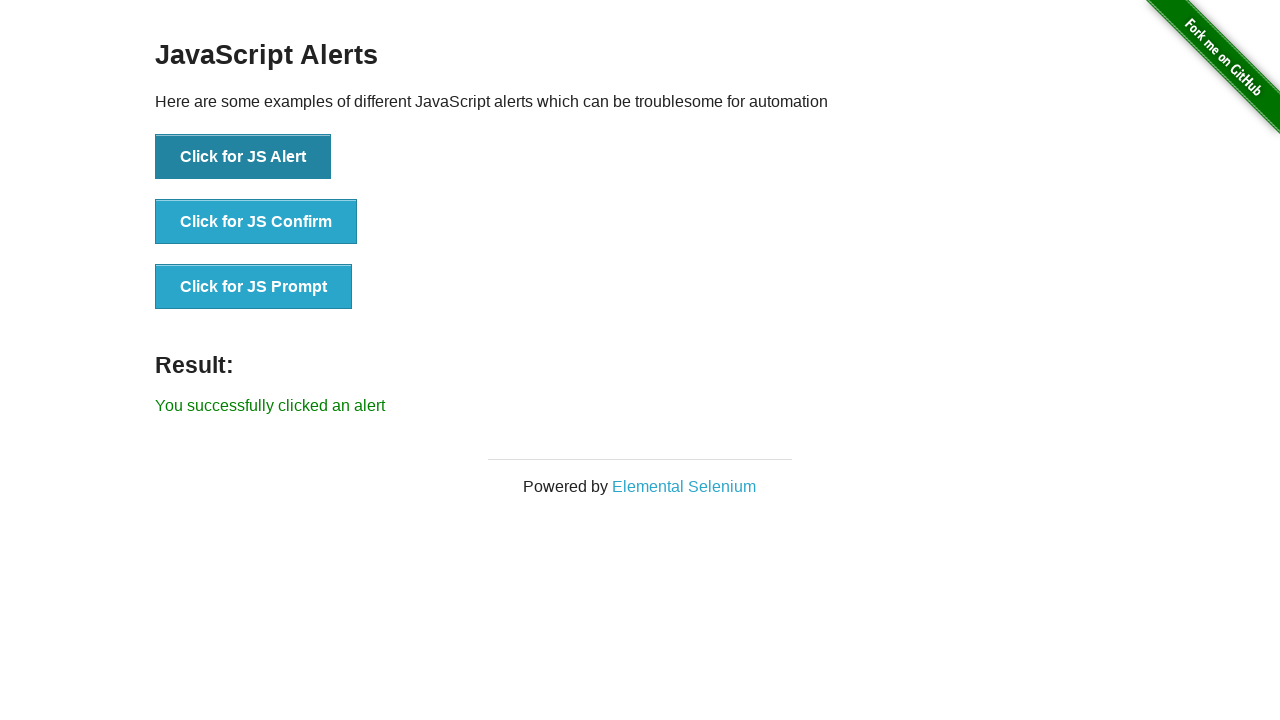

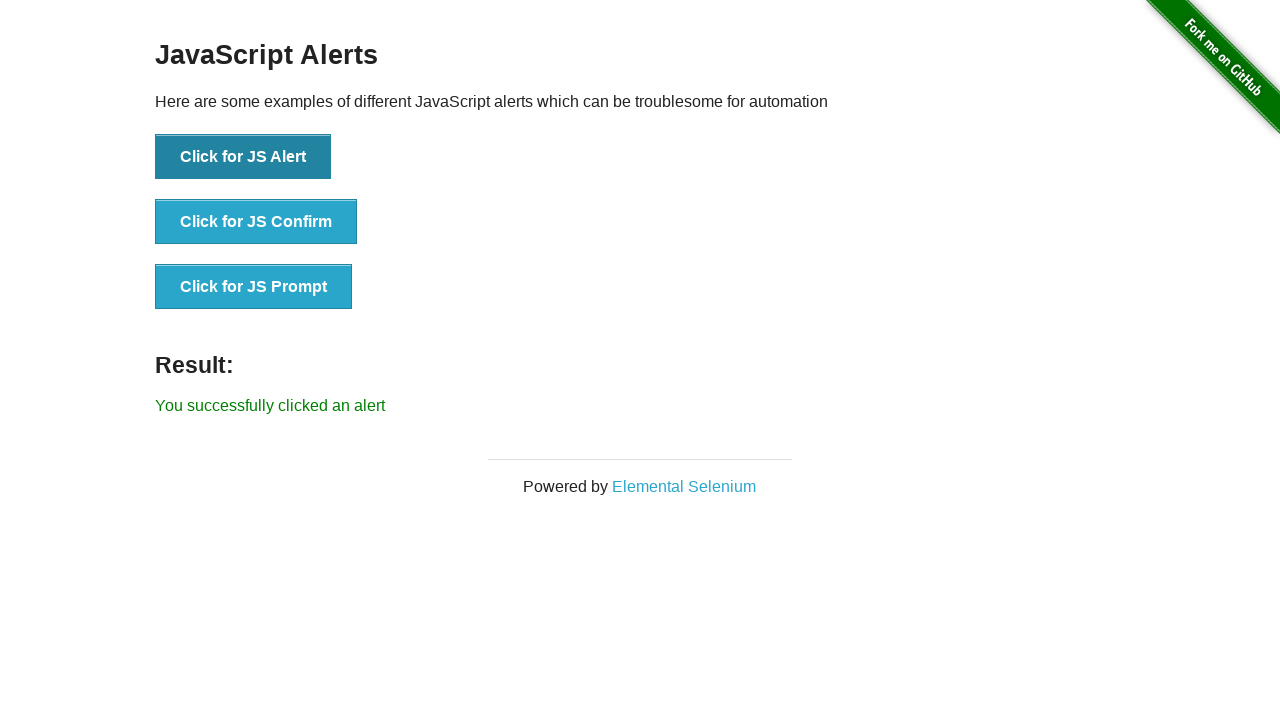